Navigates to the automation exercise website, verifies the homepage loads correctly, clicks on the Test Cases button, and verifies successful navigation to the test cases page

Starting URL: http://automationexercise.com

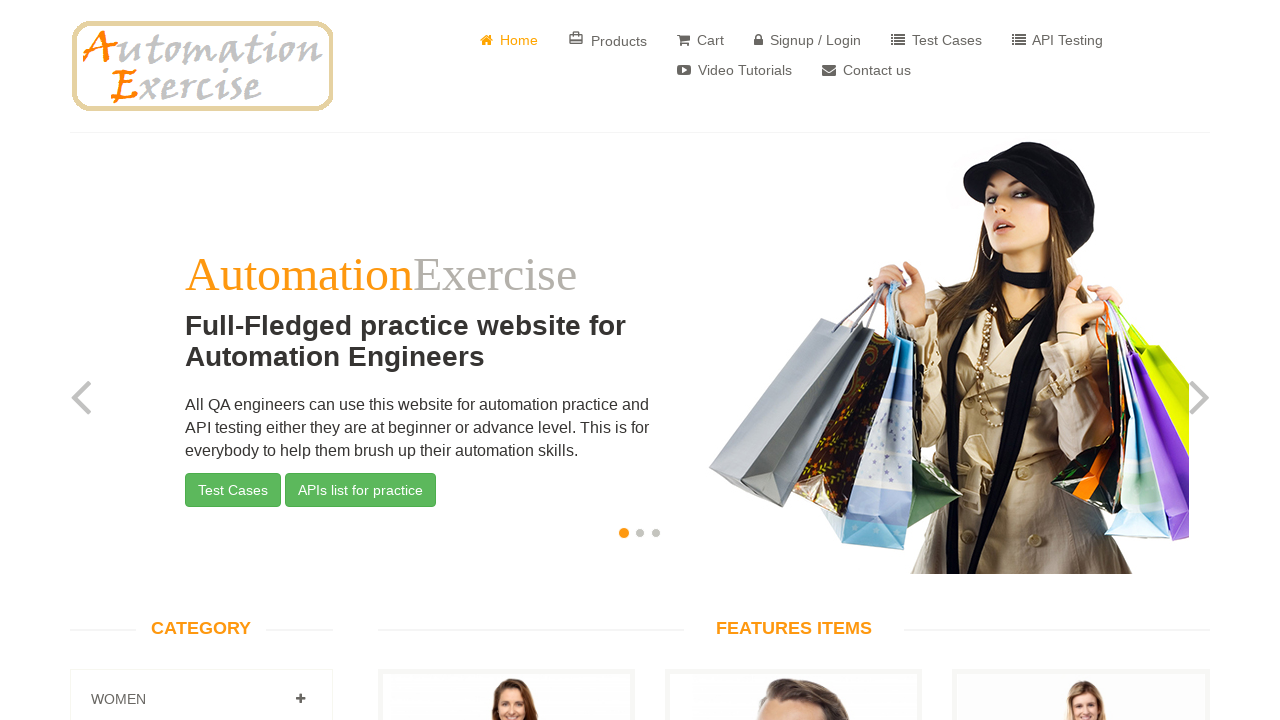

Verified homepage URL is https://automationexercise.com/
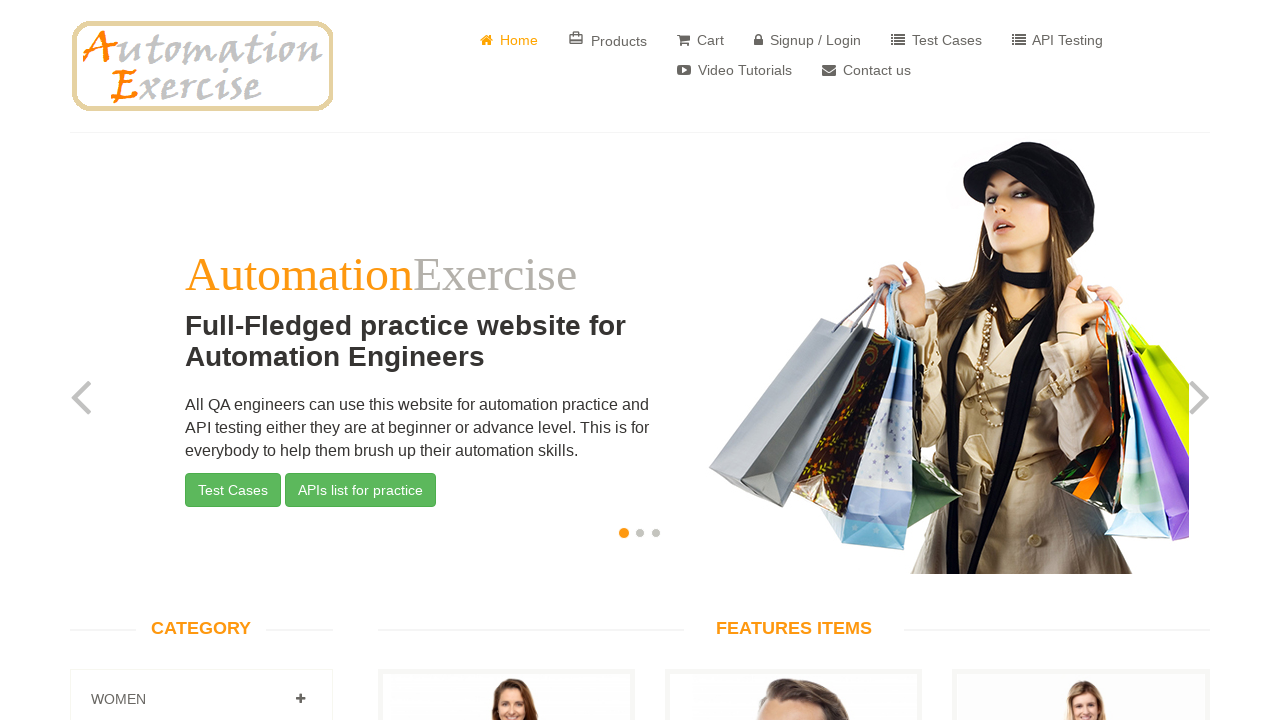

Clicked on Test Cases button (6th navigation link) at (936, 40) on xpath=(//a)[6]
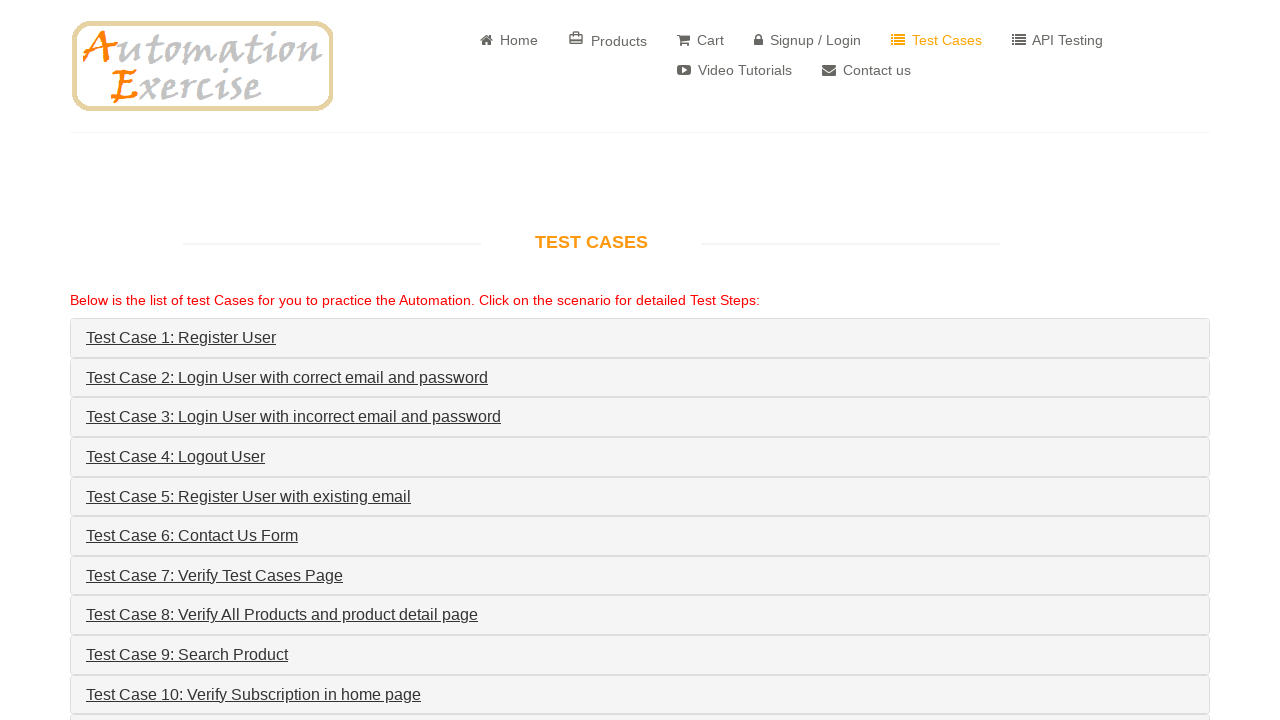

Test cases page loaded and heading element appeared
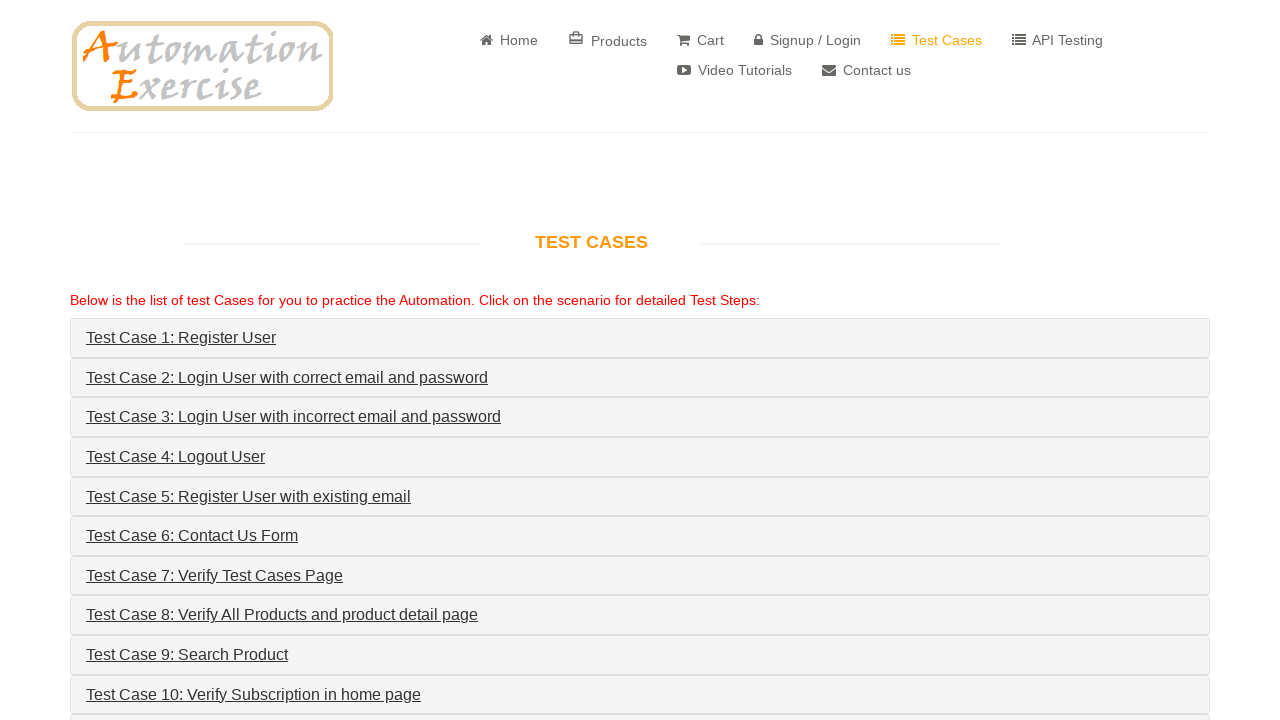

Verified test cases heading is visible on the page
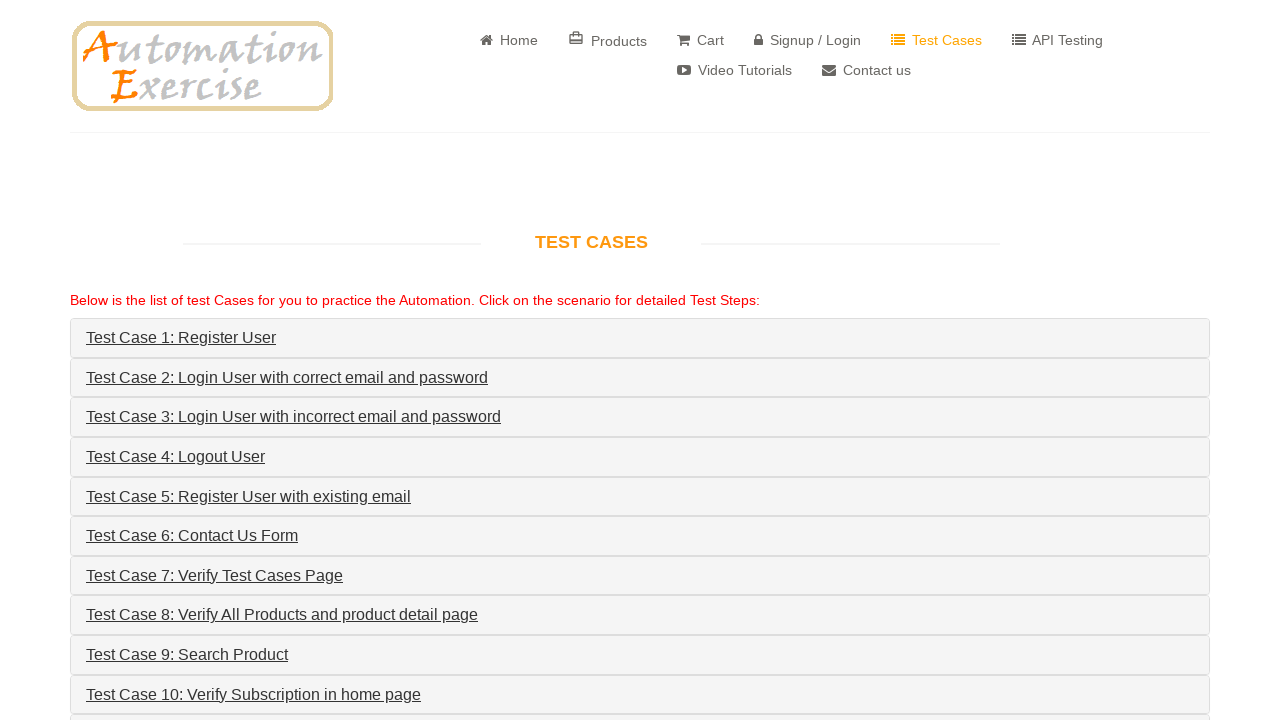

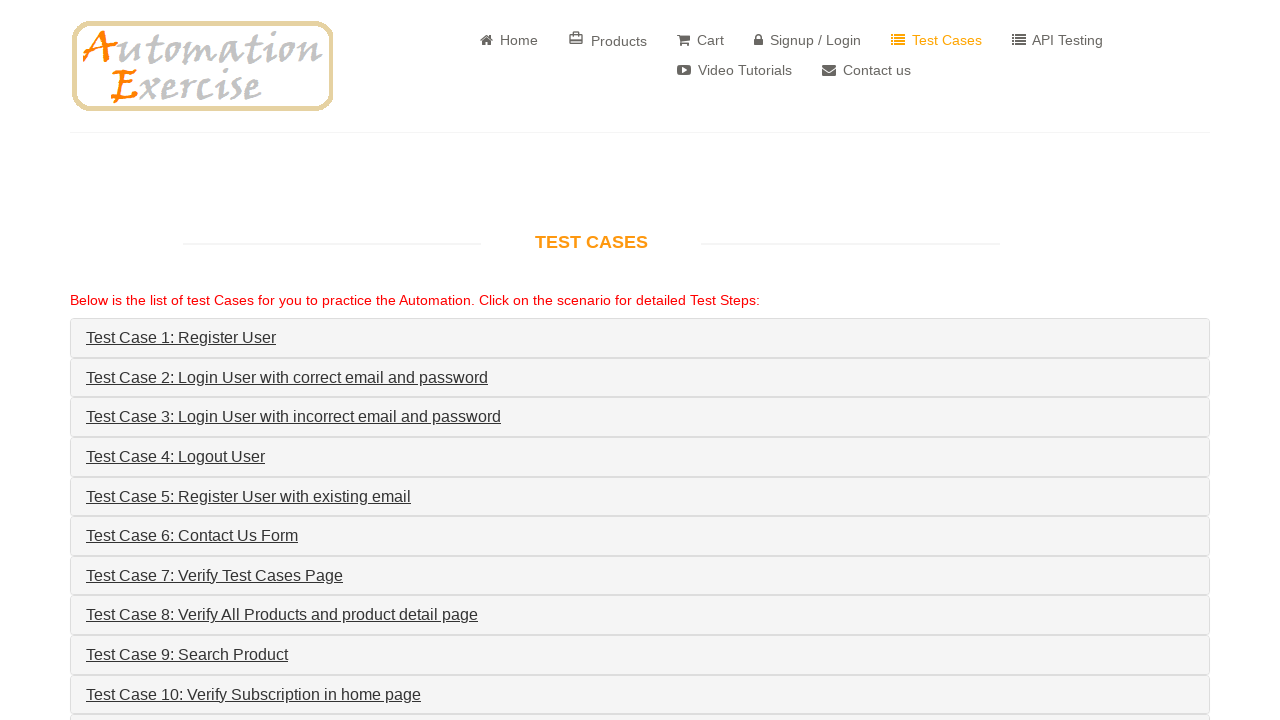